Tests navigation to Industrial CyberSecurity for Networks v3.0 documentation and verifies RAM requirements text

Starting URL: https://support.kaspersky.com/help/

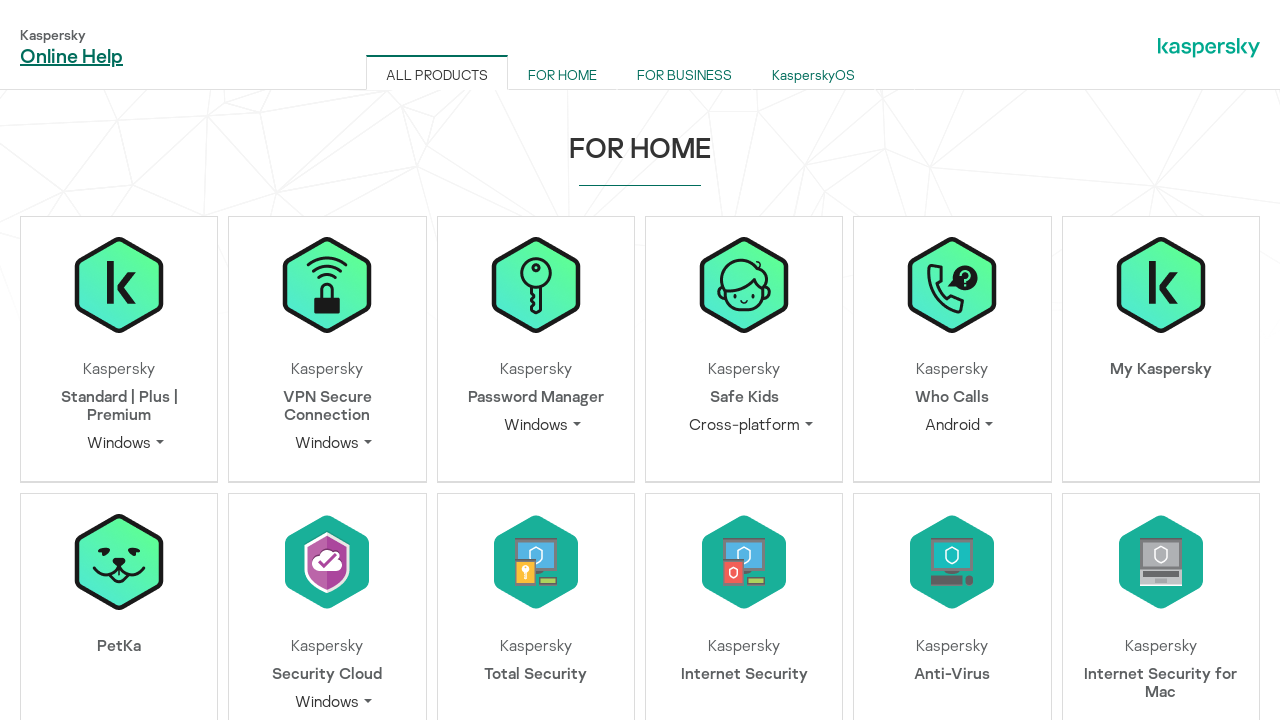

Clicked version dropdown for Industrial CyberSecurity for Networks at (536, 361) on xpath=//span[text() = "Industrial CyberSecurity for Networks"]//../..//span[@cla
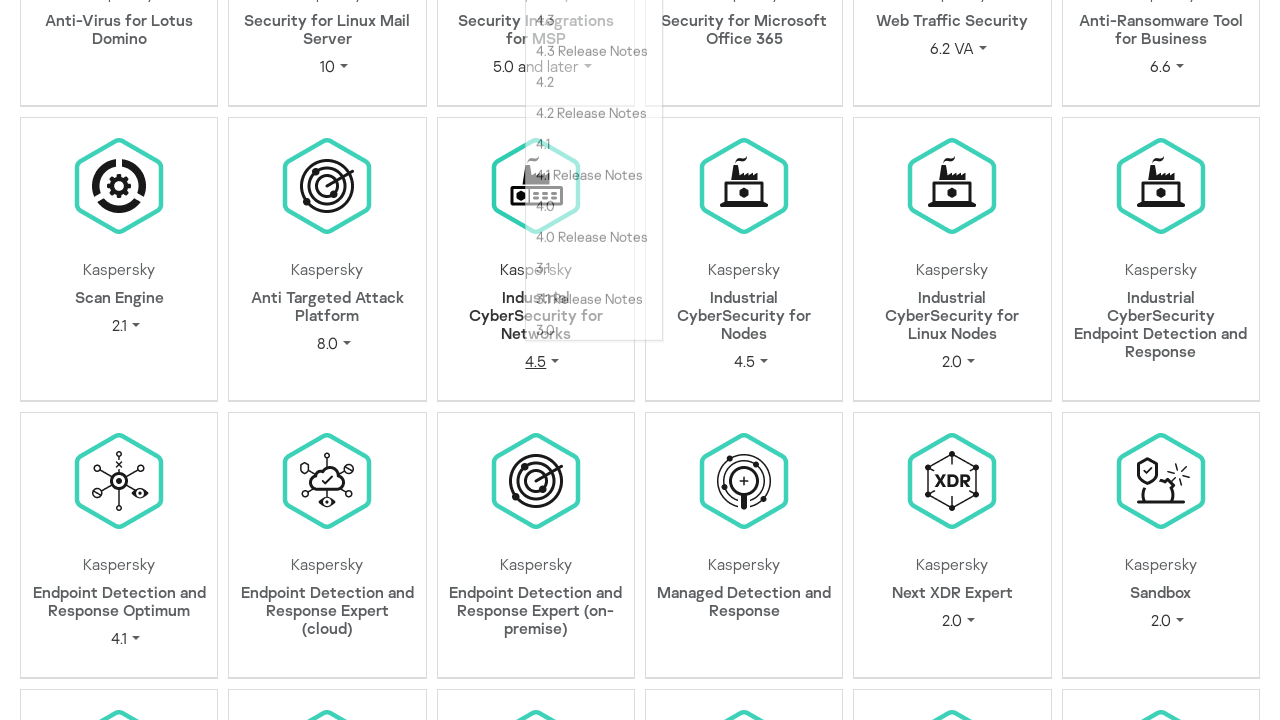

Selected version 3.0 from dropdown at (594, 330) on xpath=//span[text() = "Industrial CyberSecurity for Networks"]/../..//a[text()="
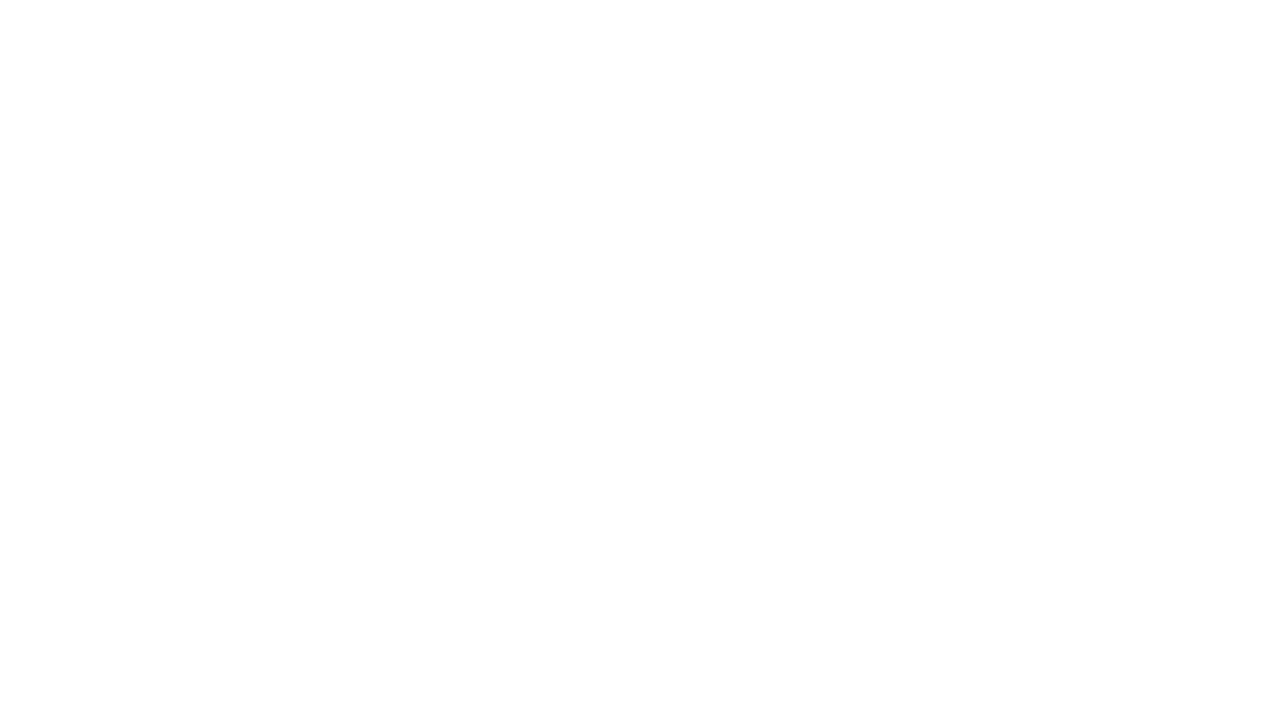

Clicked on Hardware and software requirements link at (155, 361) on xpath=//li/a[contains(text(), "Hardware and software requirements")]
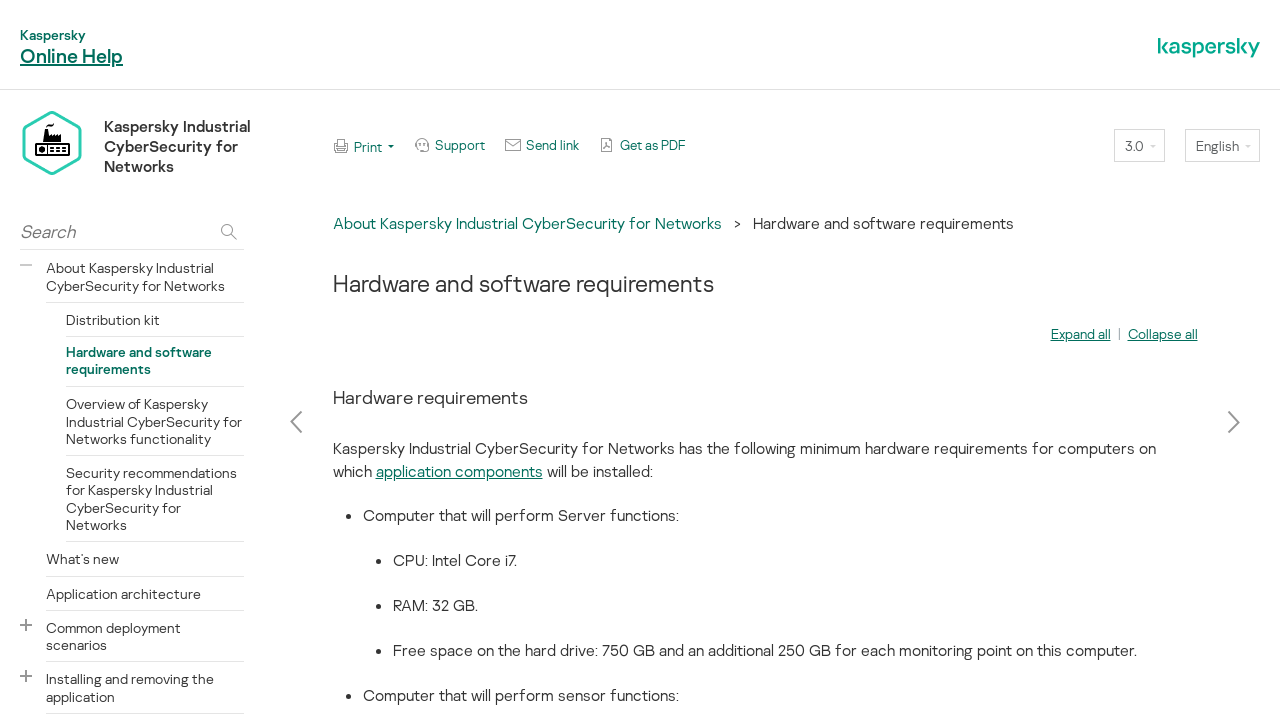

Verified RAM requirements text is present: 'RAM: 4 GB, and an additional 2 GB for each monitoring point on this computer.'
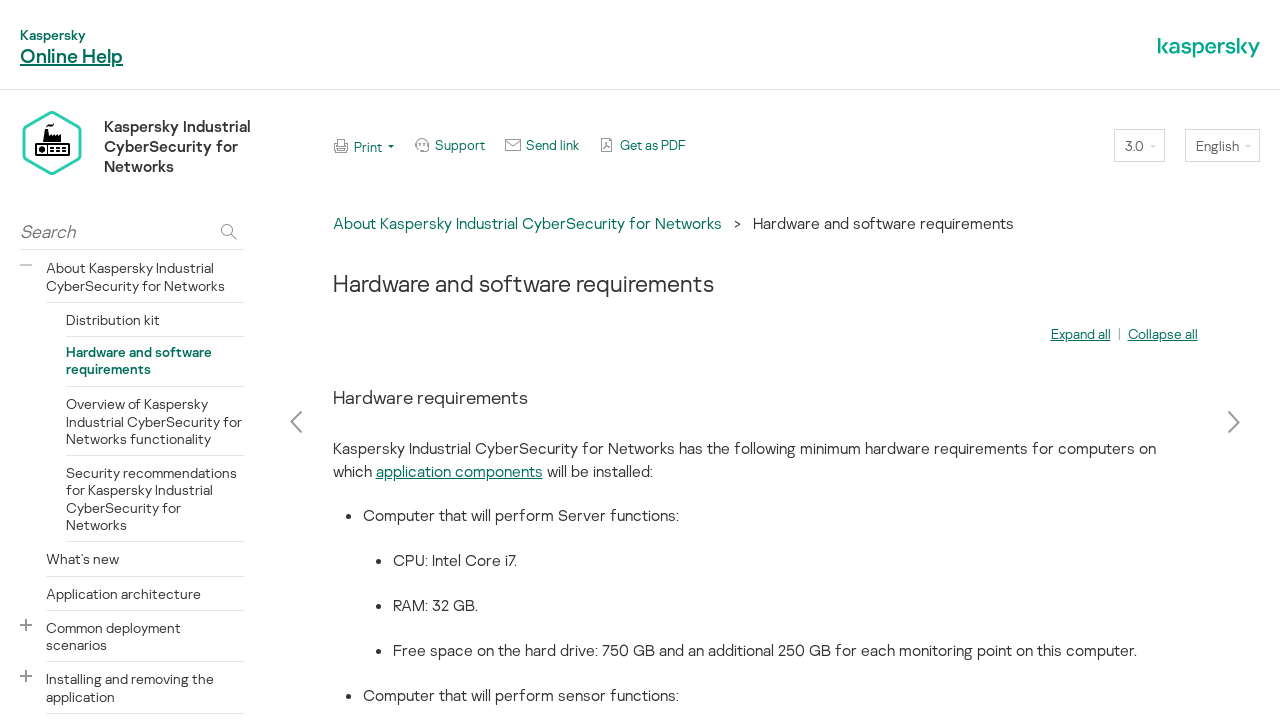

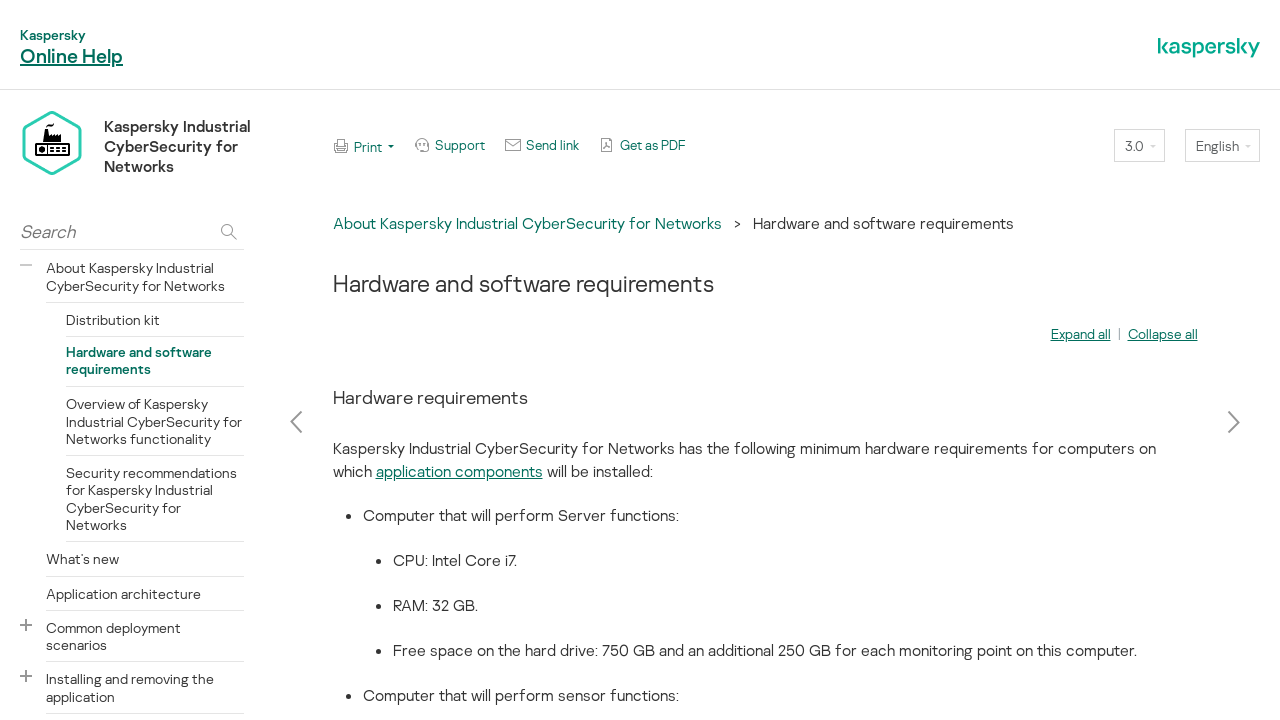